Tests a web form by filling a text field and submitting it, then verifying the success message

Starting URL: https://www.selenium.dev/selenium/web/web-form.html

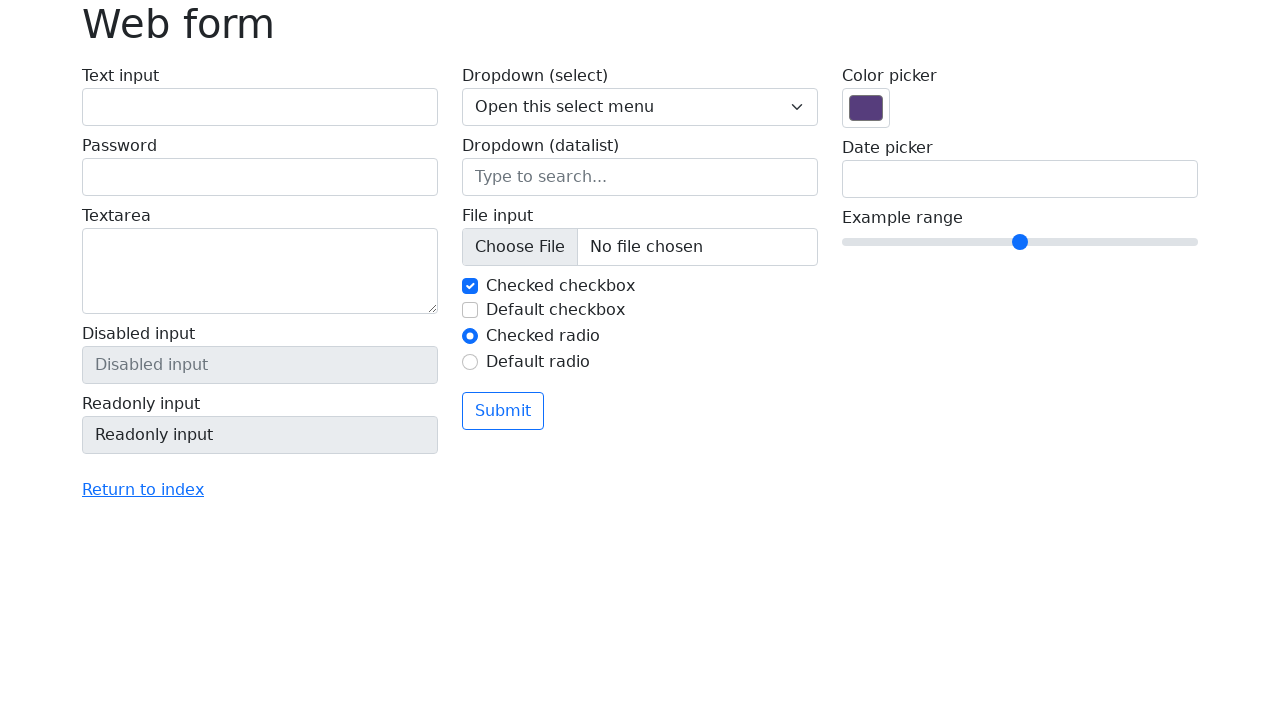

Filled text input field with 'Selenium' on input[name='my-text']
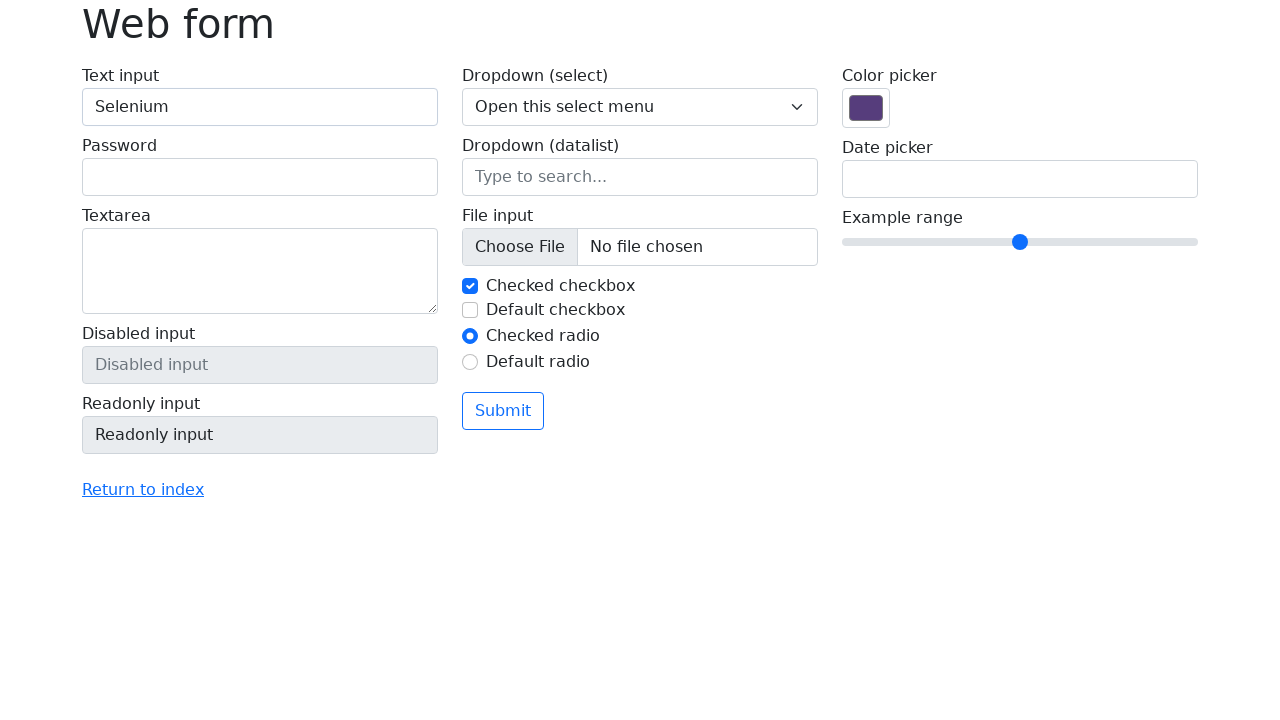

Clicked submit button at (503, 411) on button
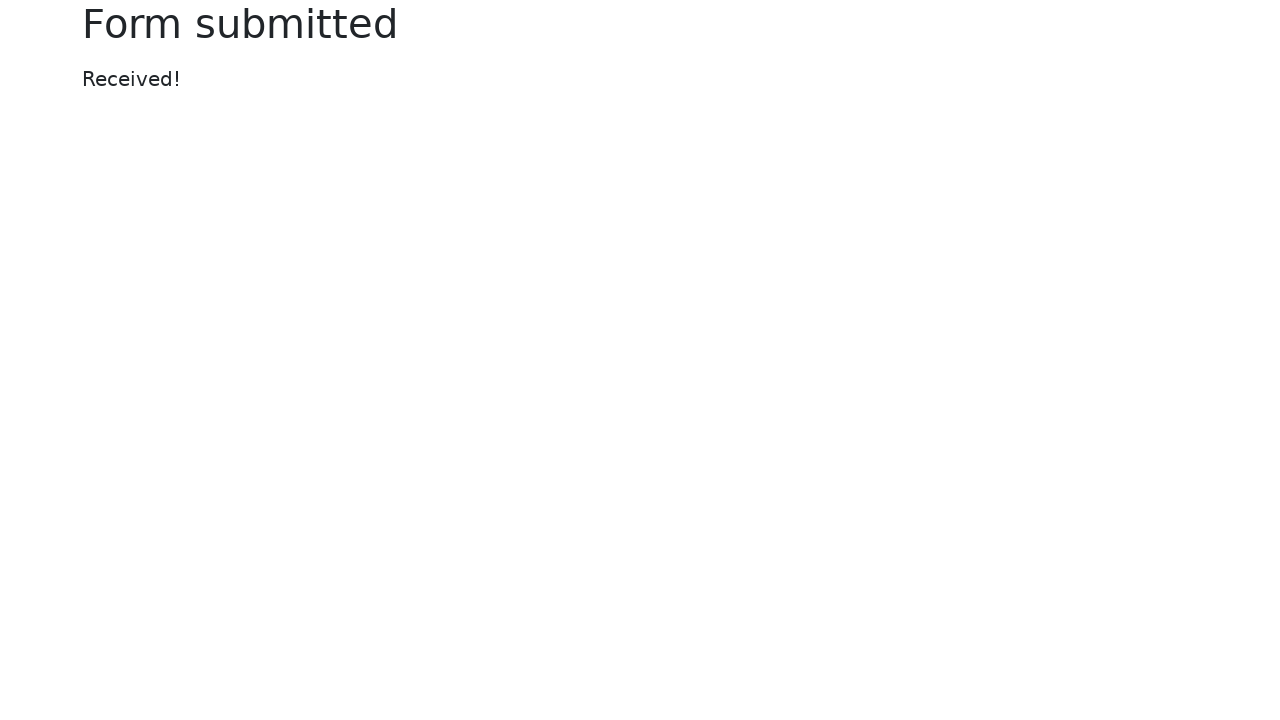

Success message element appeared
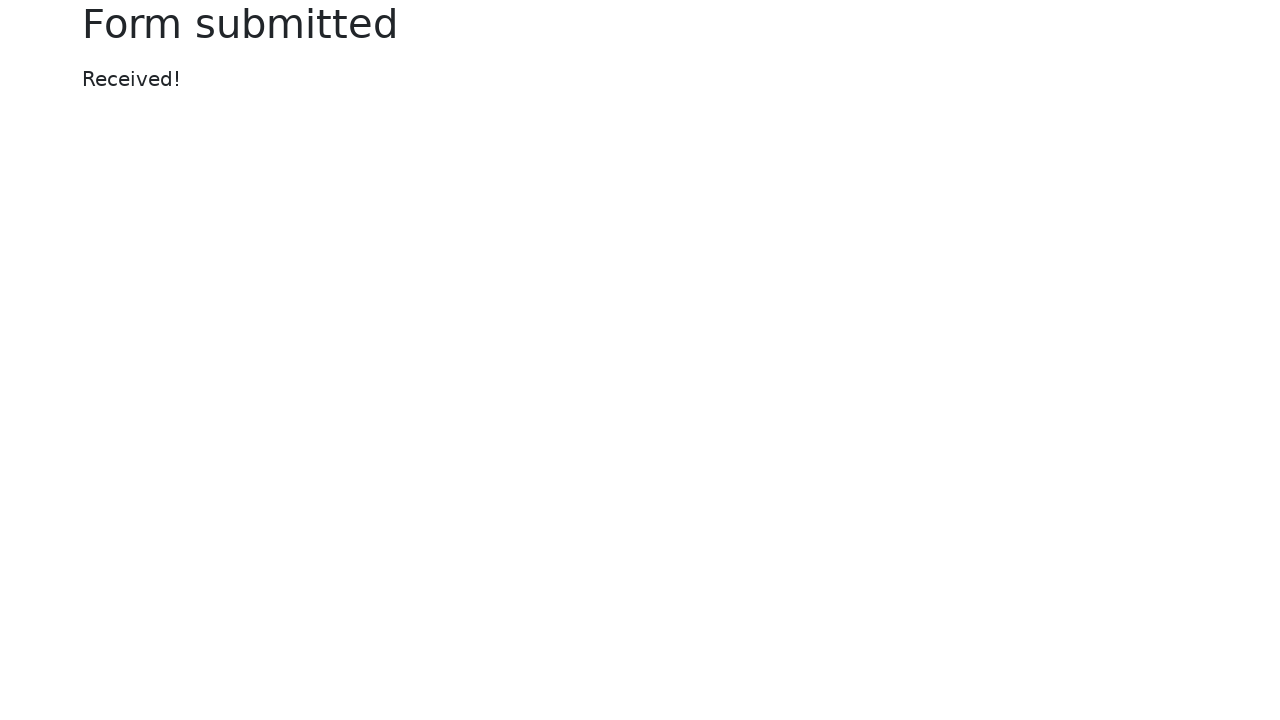

Retrieved success message text
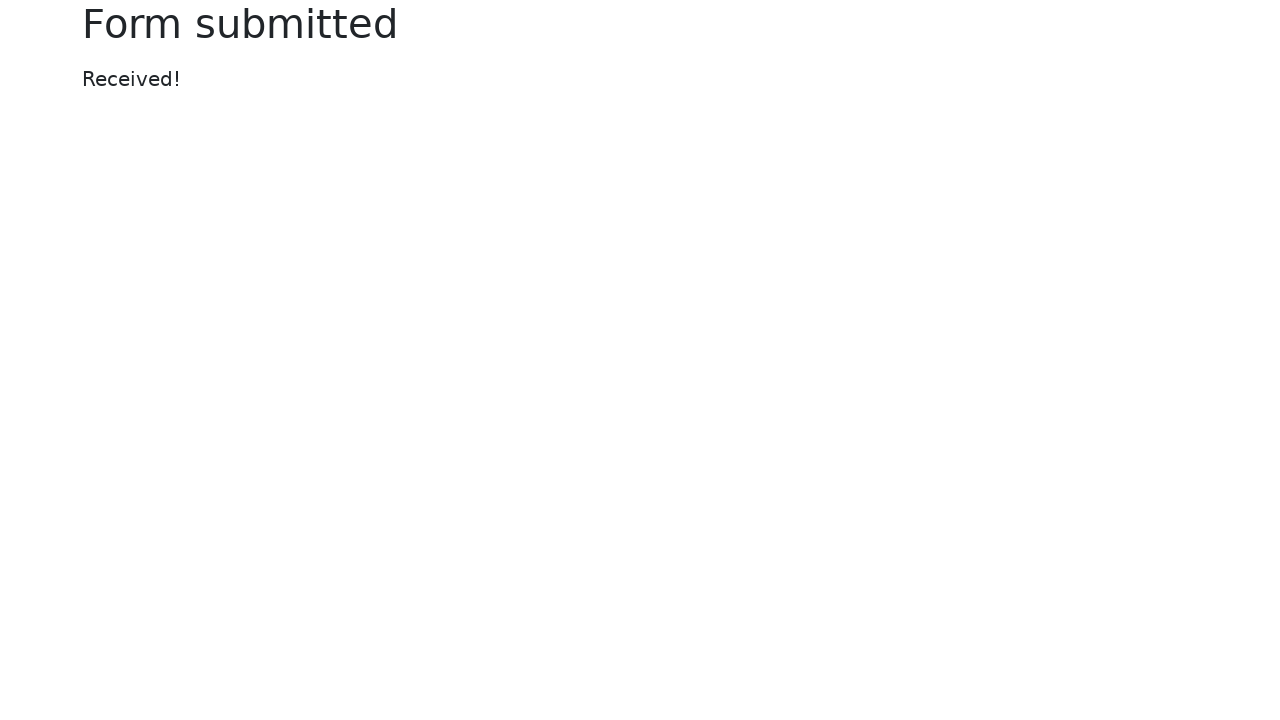

Verified success message equals 'Received!'
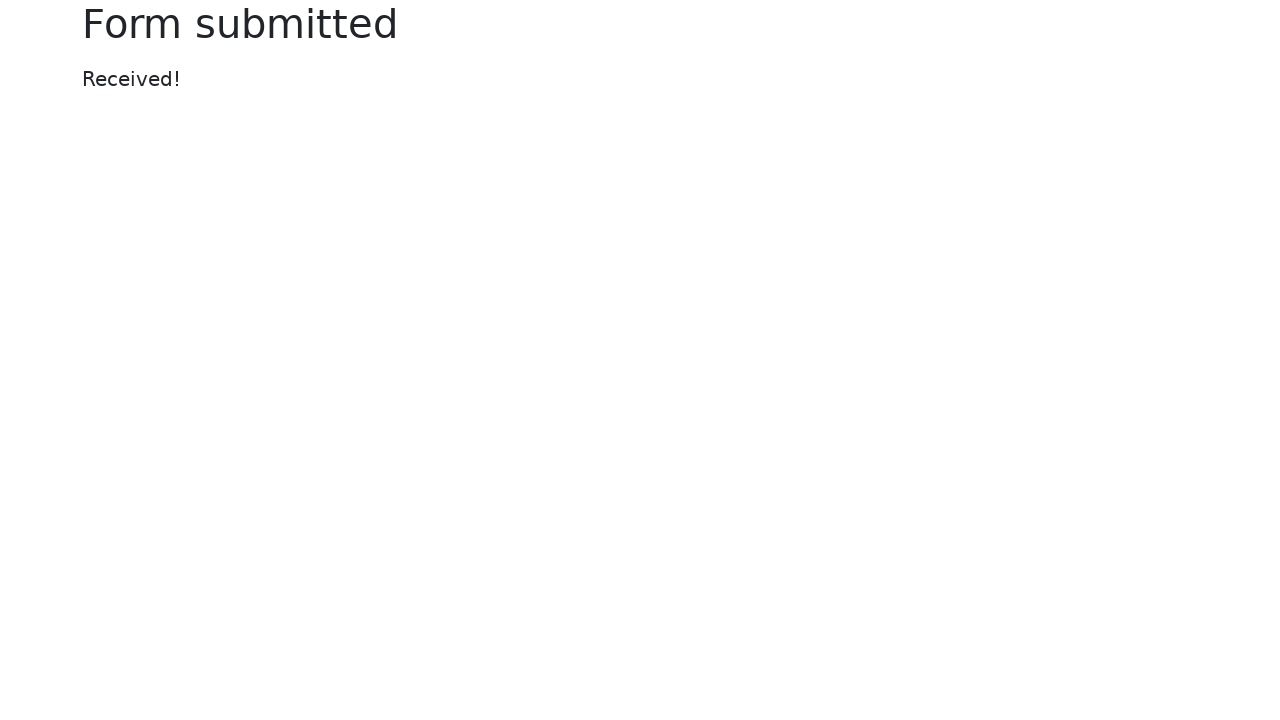

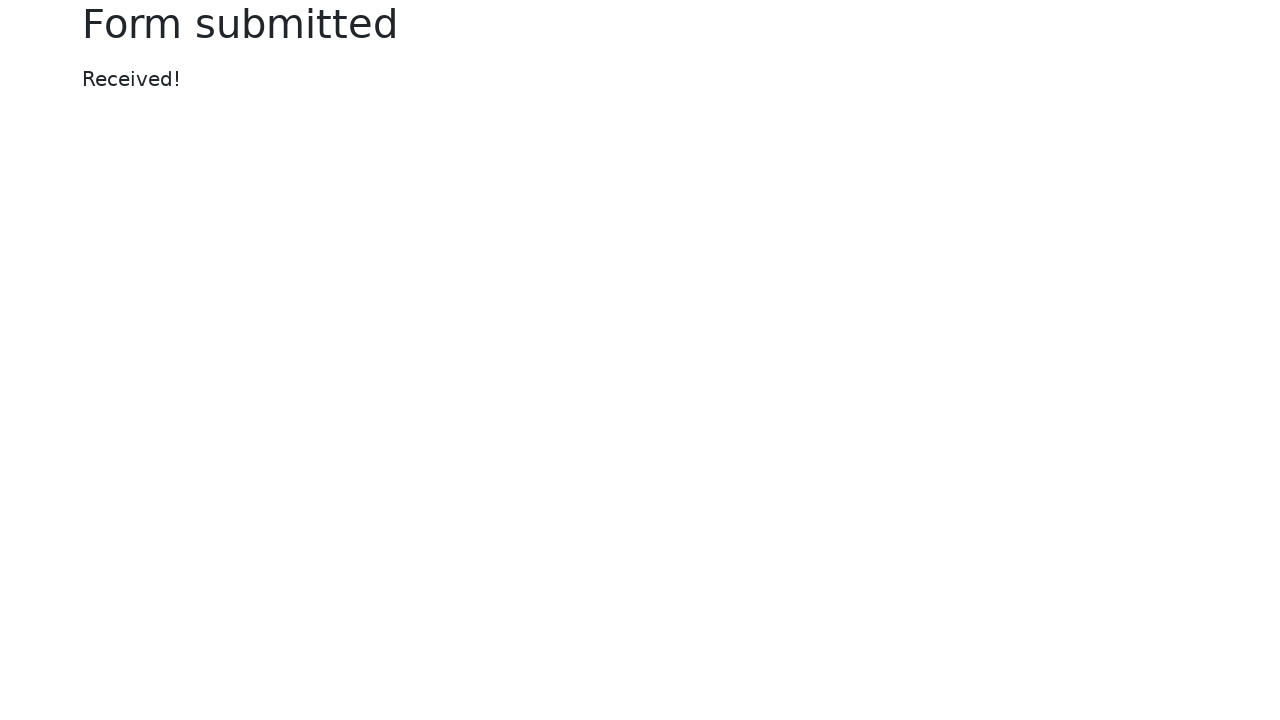